Clears and fills a text field with "Sauce" and verifies the value was entered

Starting URL: https://saucelabs.com/test/guinea-pig

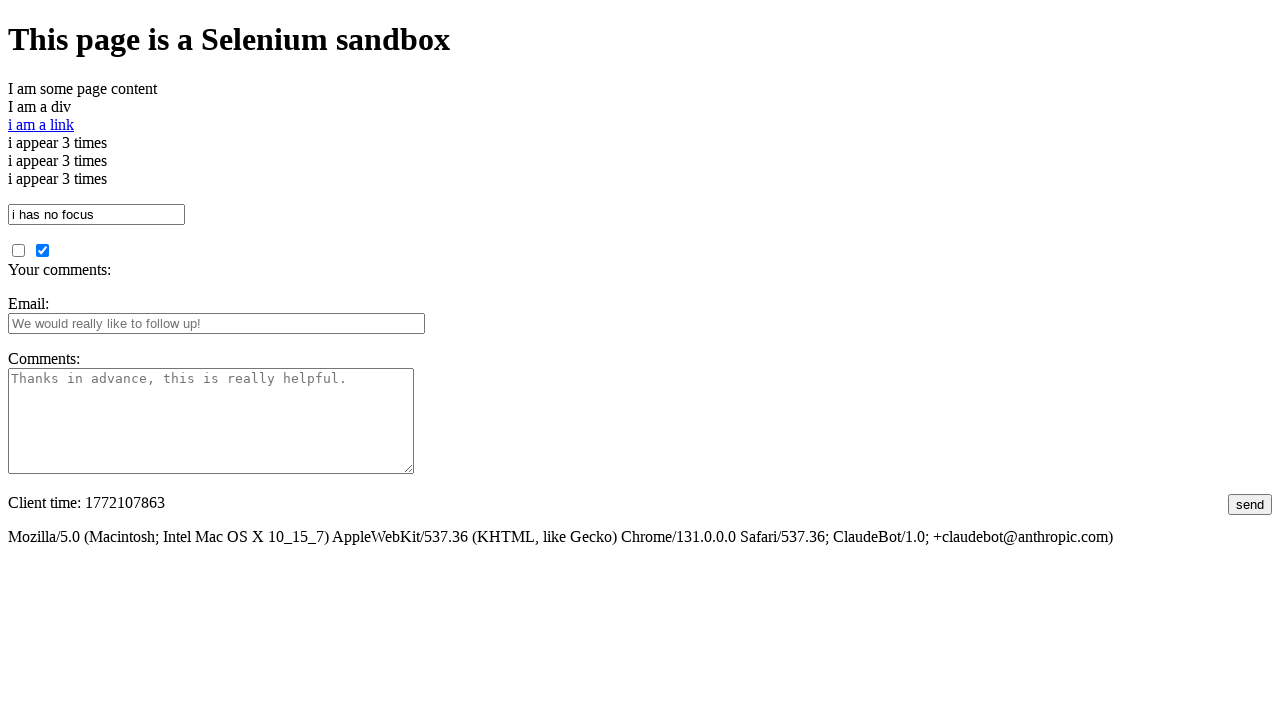

Cleared the text field on input[name='i_am_a_textbox']
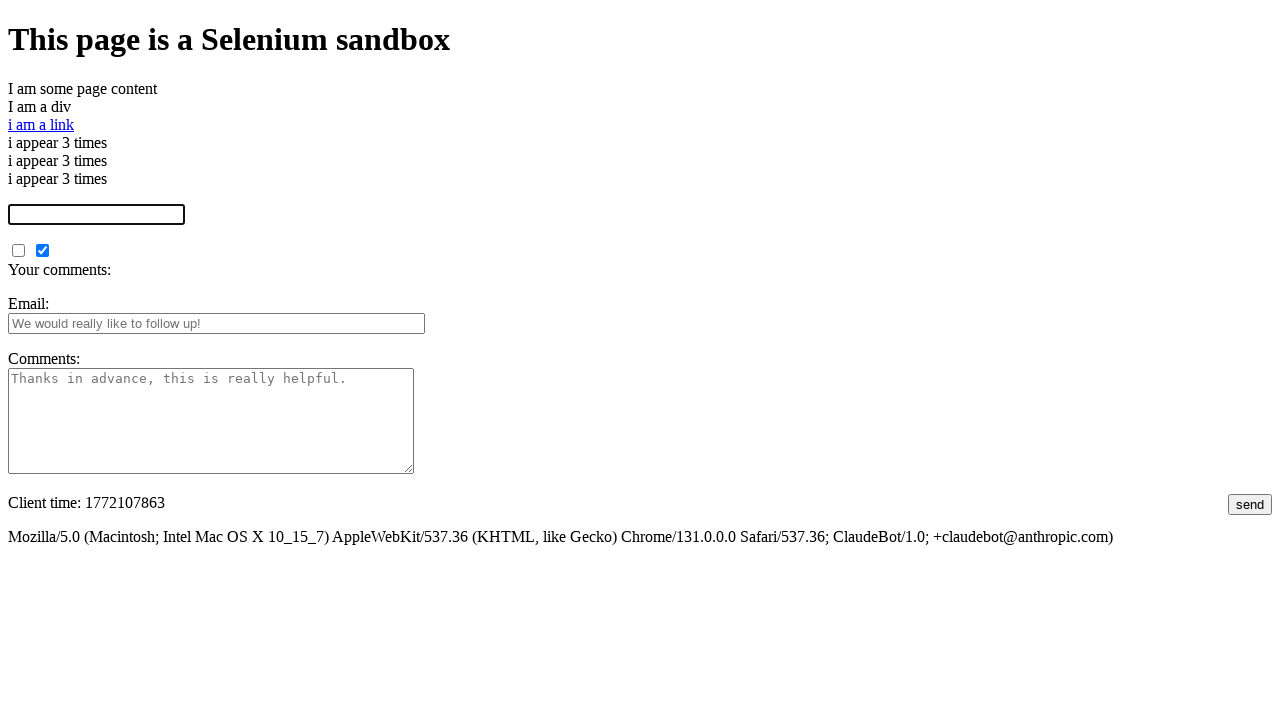

Filled text field with 'Sauce' on input[name='i_am_a_textbox']
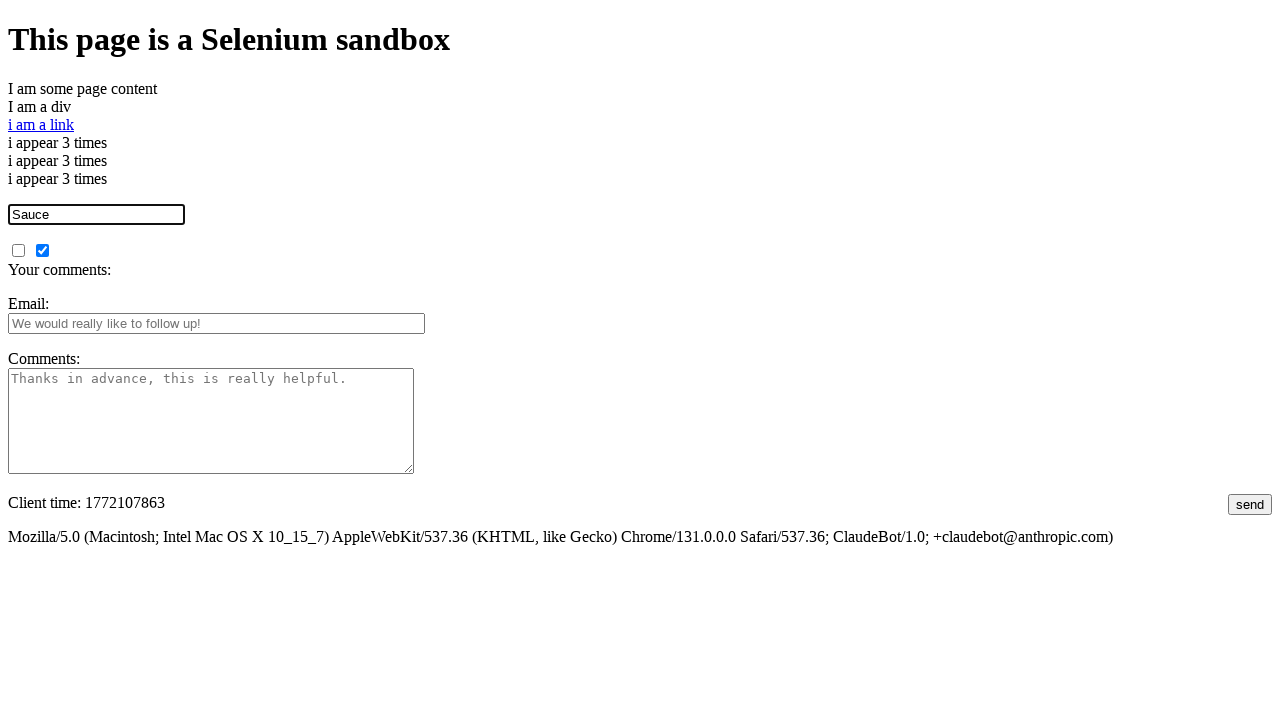

Verified text field contains 'Sauce'
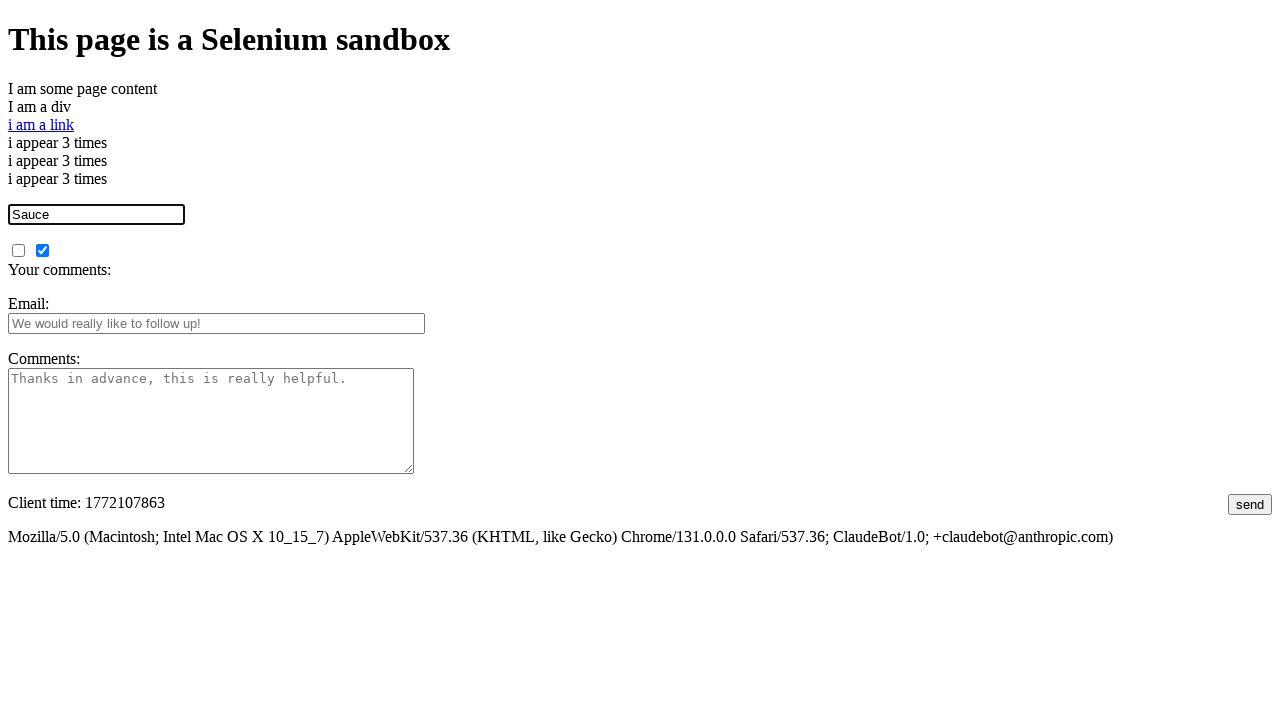

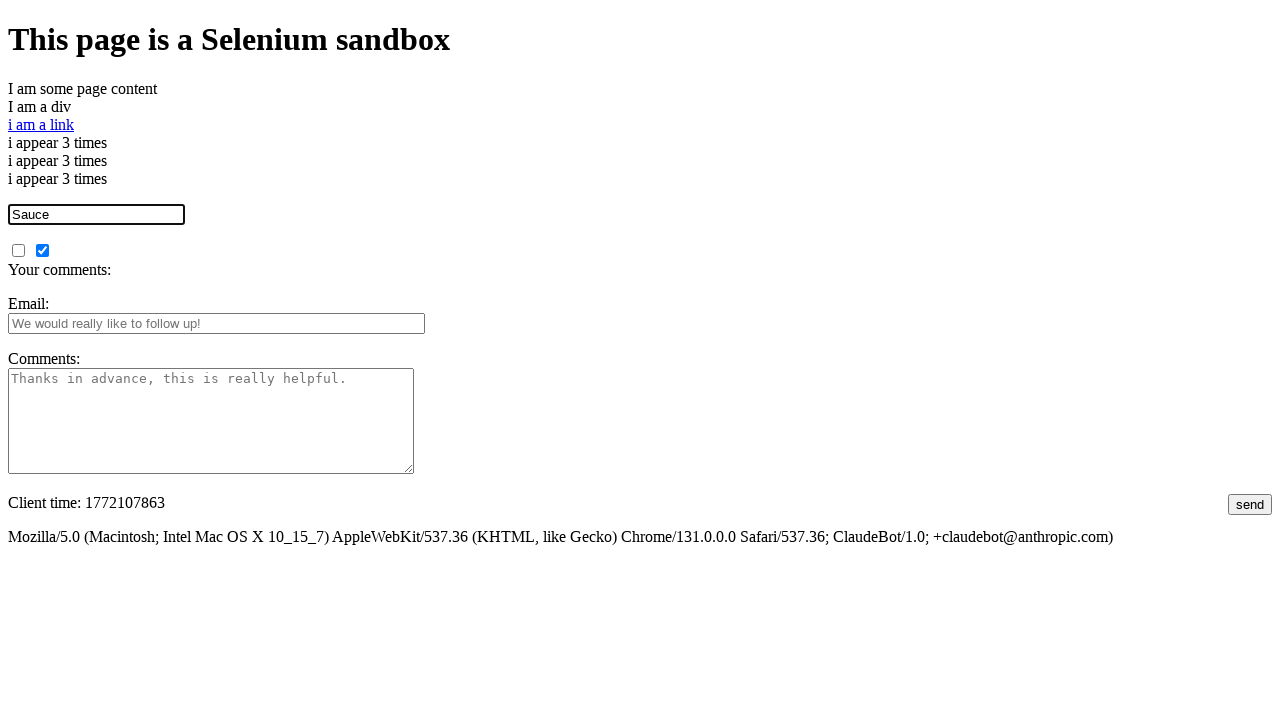